Tests table sorting functionality by clicking on a column header and verifying that the table data is sorted correctly

Starting URL: https://rahulshettyacademy.com/seleniumPractise/#/offers

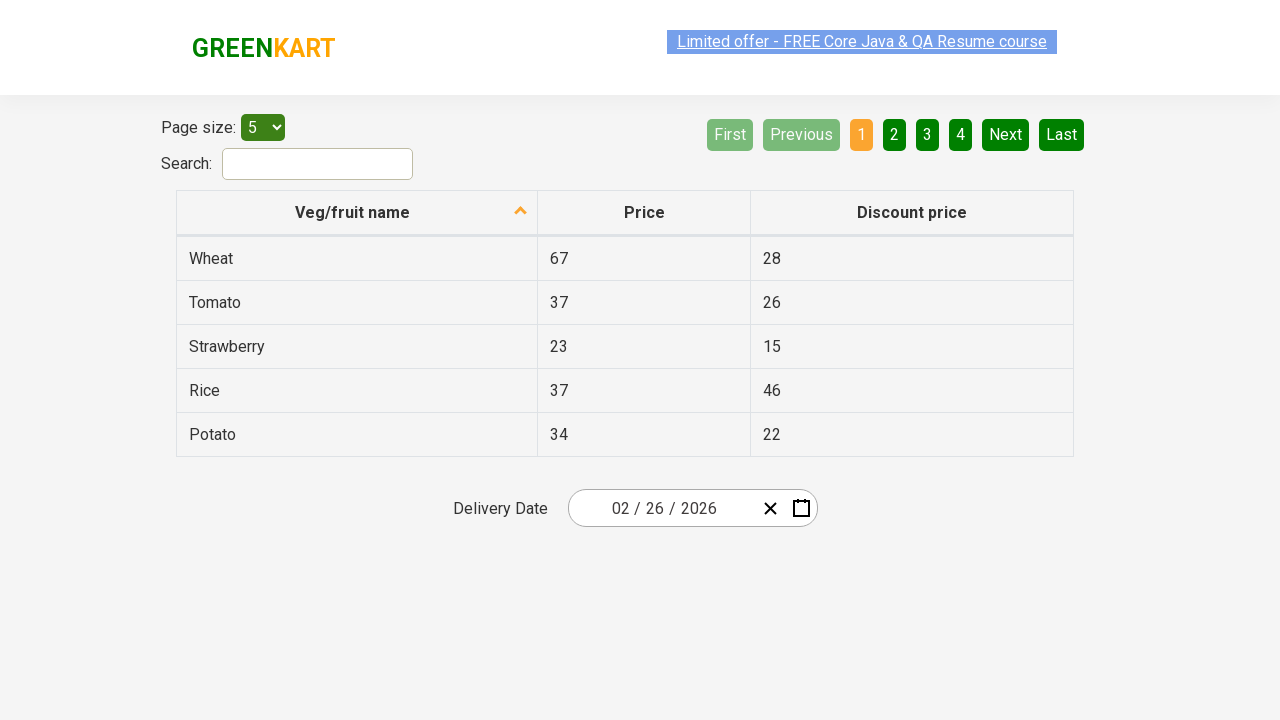

Clicked first column header to sort table at (357, 213) on xpath=//tr/th[1]
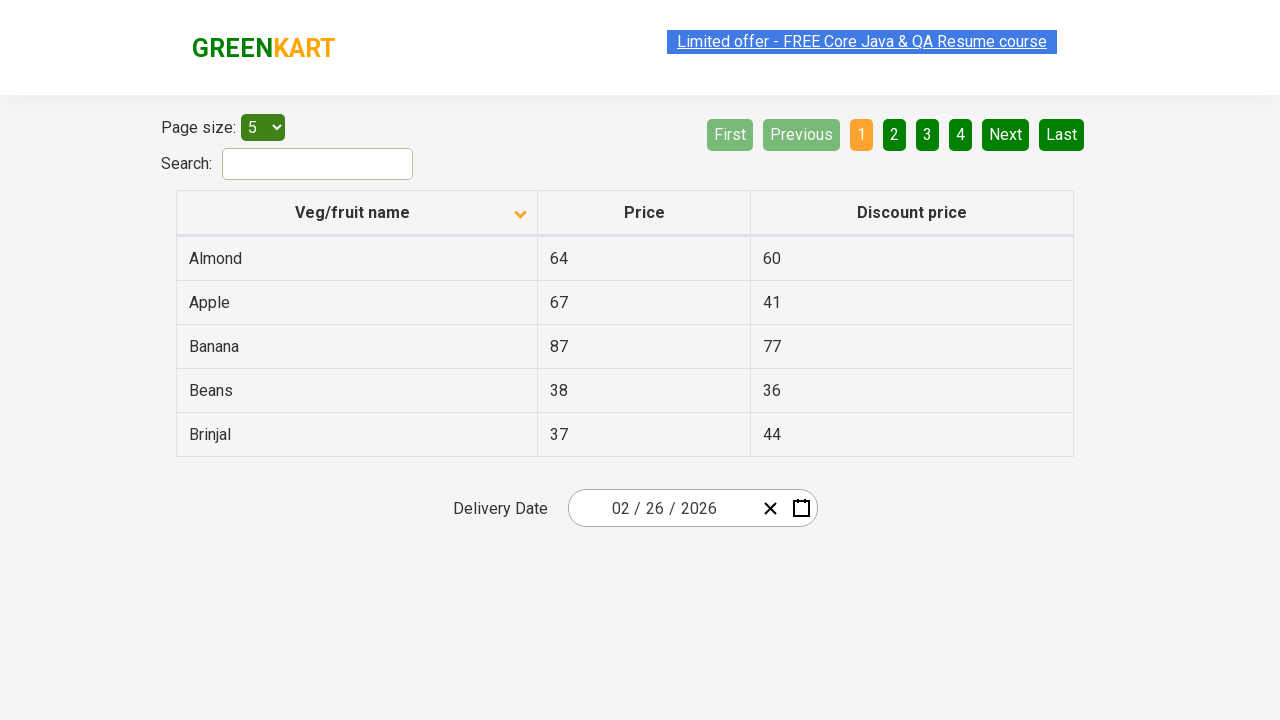

Waited 1 second for table to be sorted
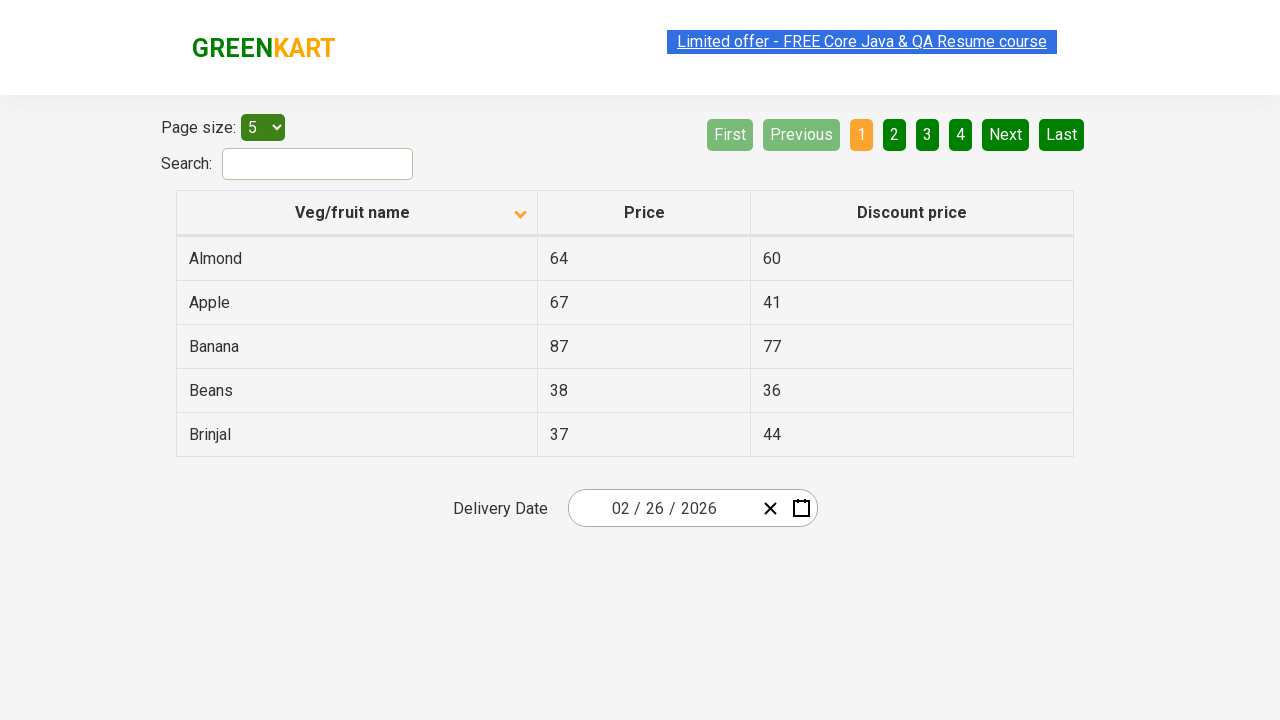

Retrieved all values from first column
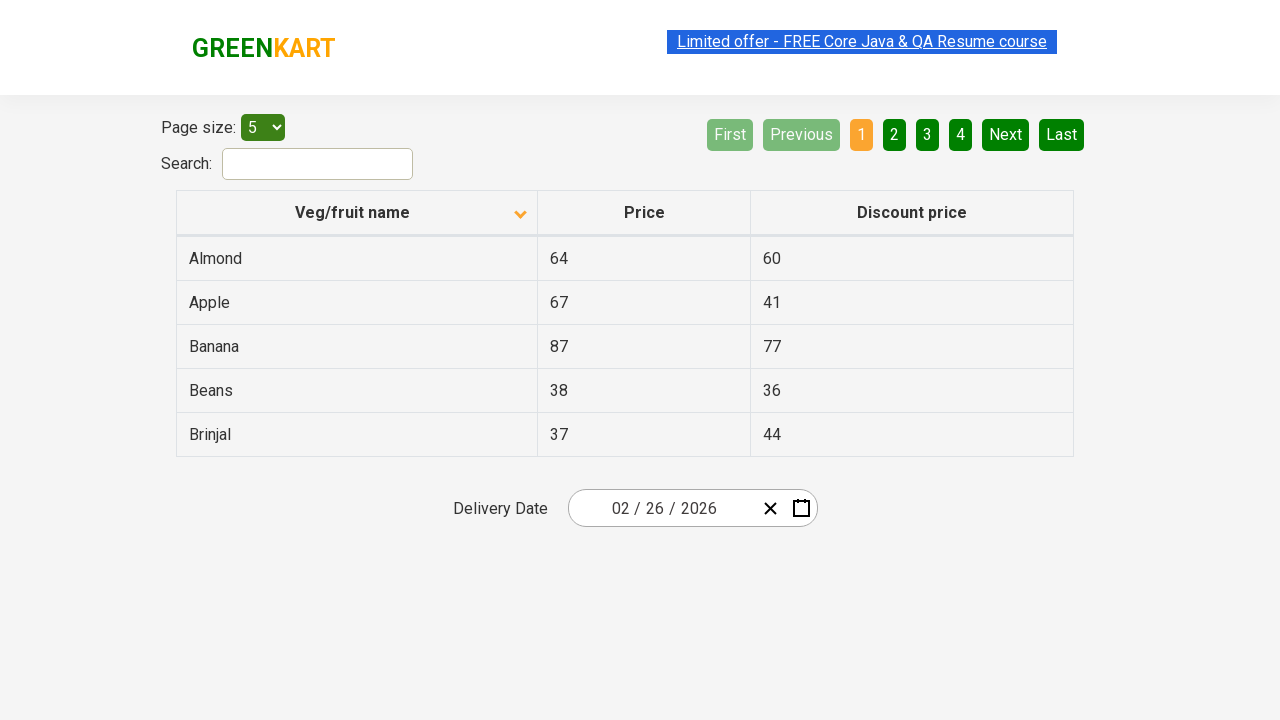

Extracted 5 text values from first column
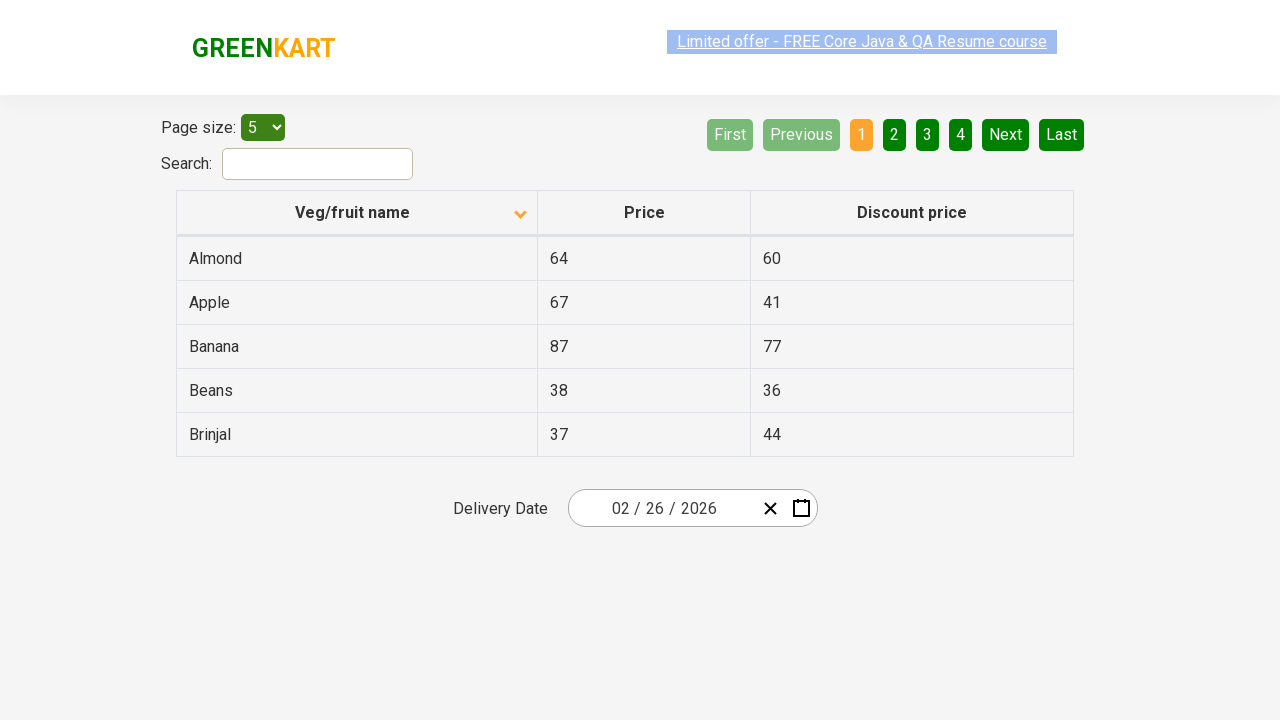

Created sorted version of column values
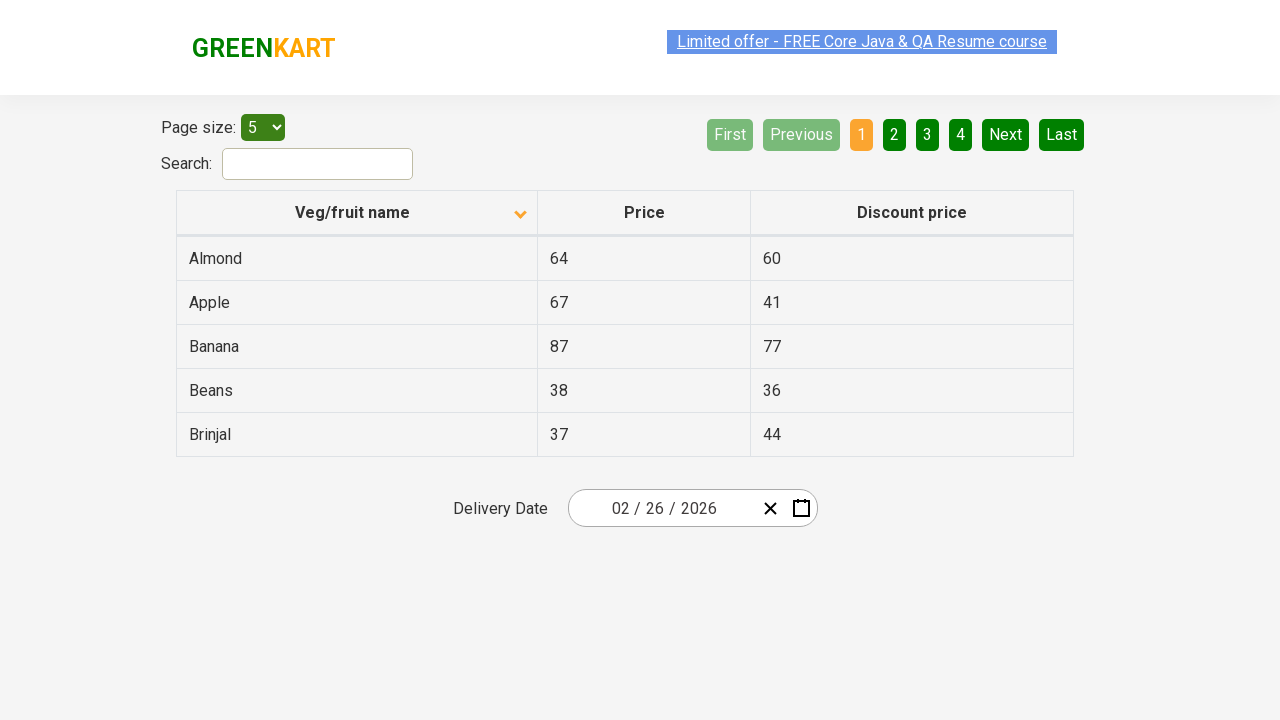

Verified that table data is sorted correctly
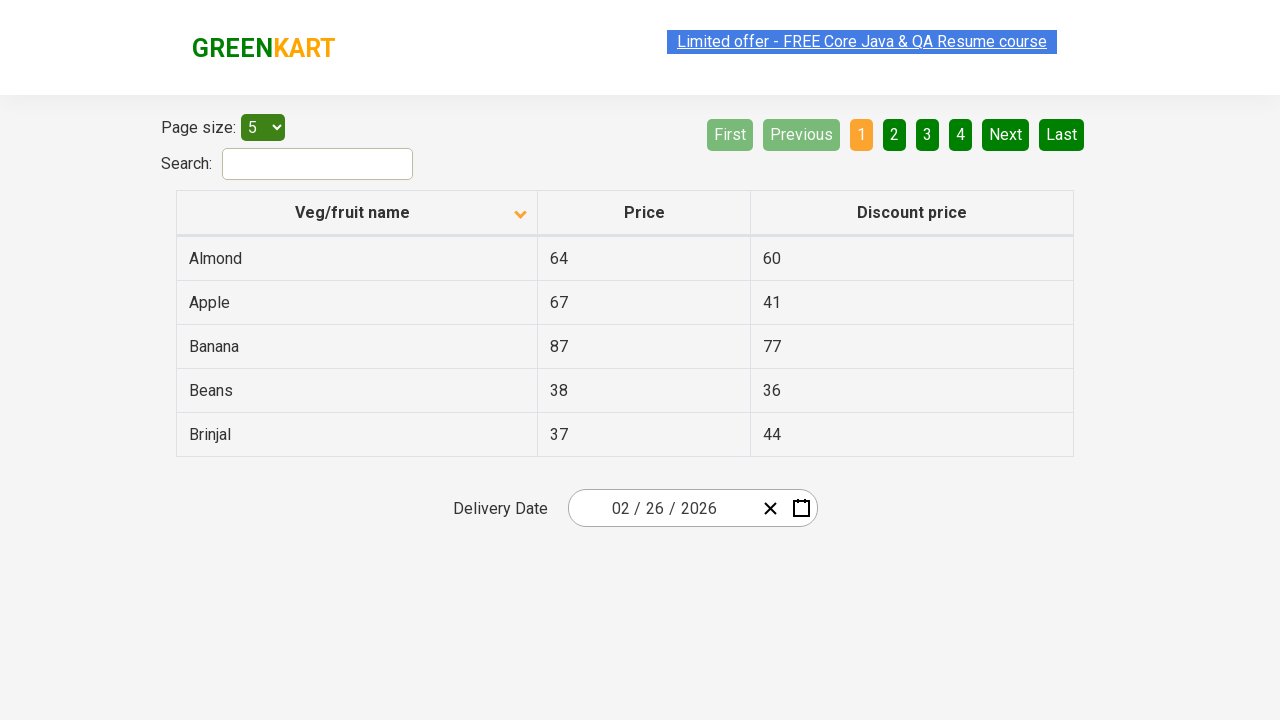

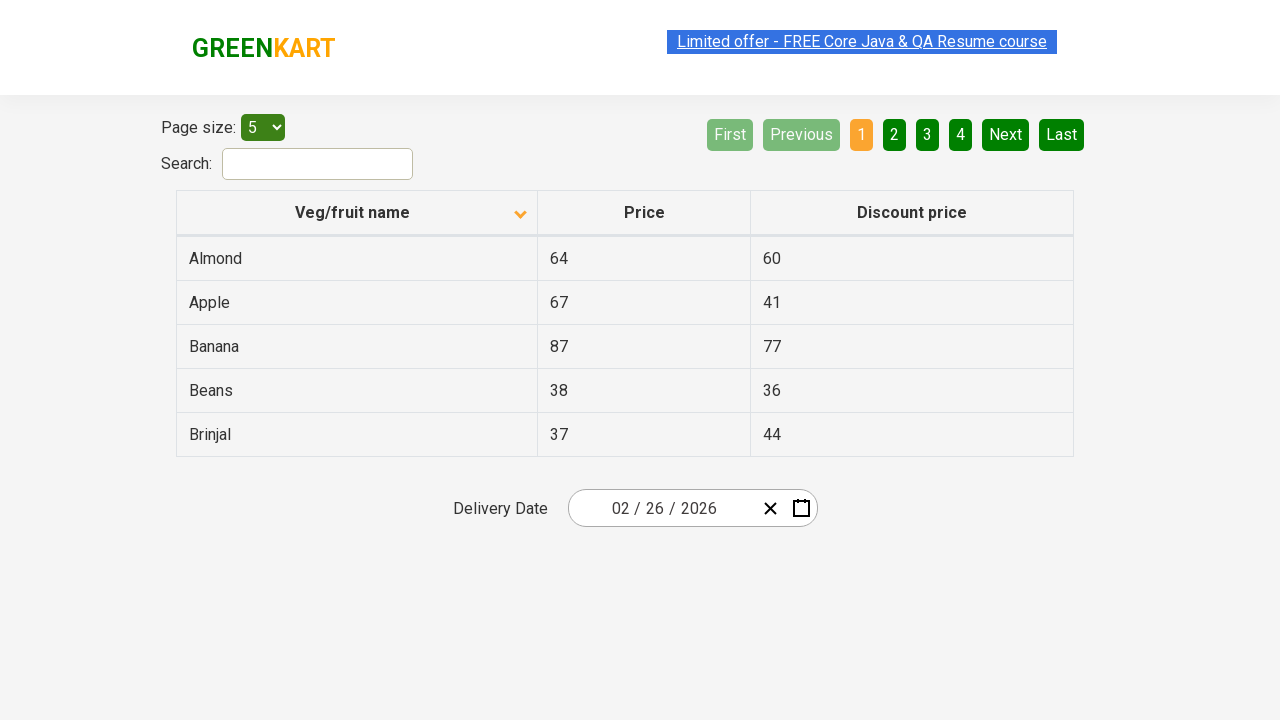